Navigates to Taiwan's Central Weather Administration typhoon warning list, opens a specific typhoon detail page in a new tab, and expands various information sections including typhoon summary, observation data, and track map.

Starting URL: https://rdc28.cwa.gov.tw/TDB/public/warning_typhoon_list/

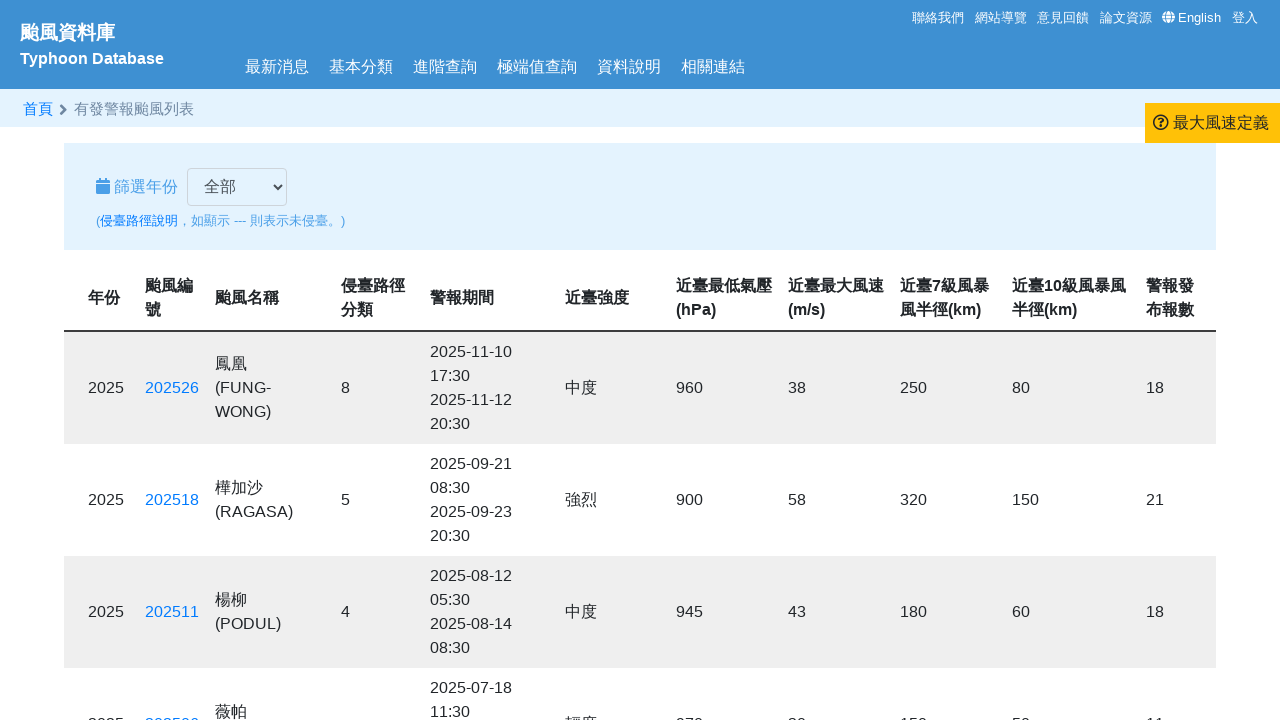

Typhoon list table loaded
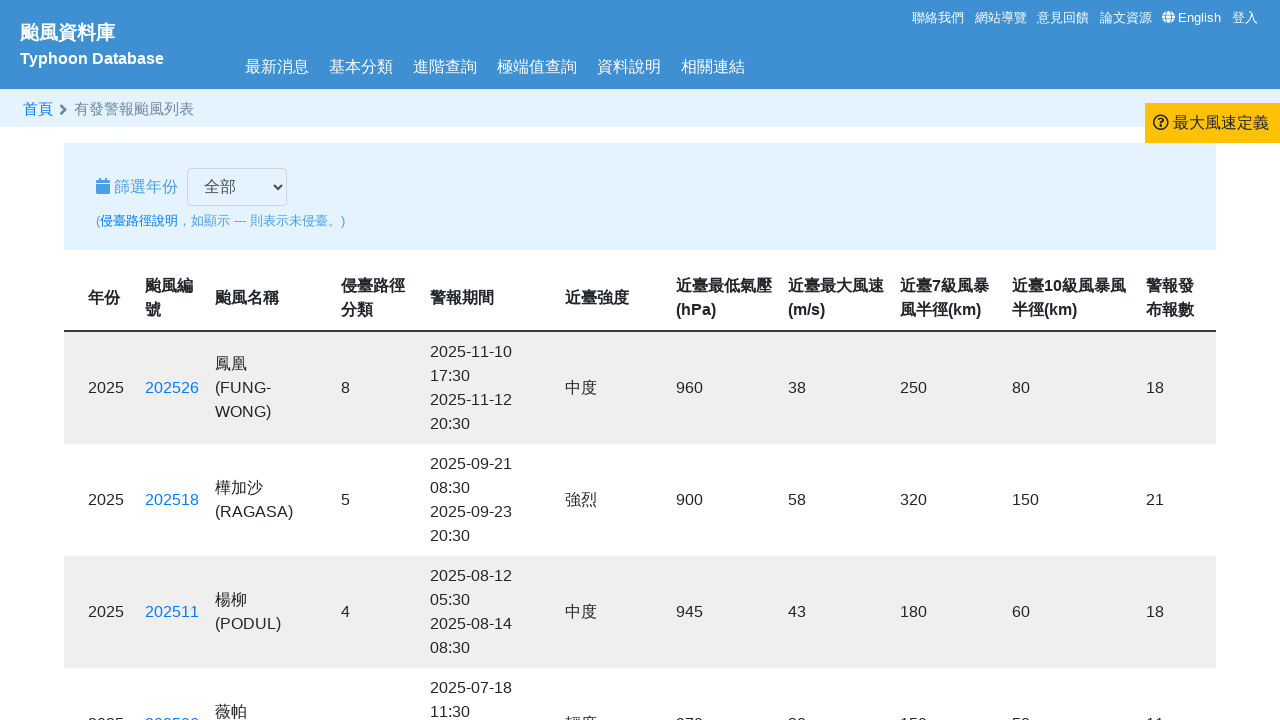

Clicked typhoon detail link to open in new tab at (172, 360) on a[href='https://rdc28.cwa.gov.tw/TDB/public/typhoon_detail?typhoon_id=202425']
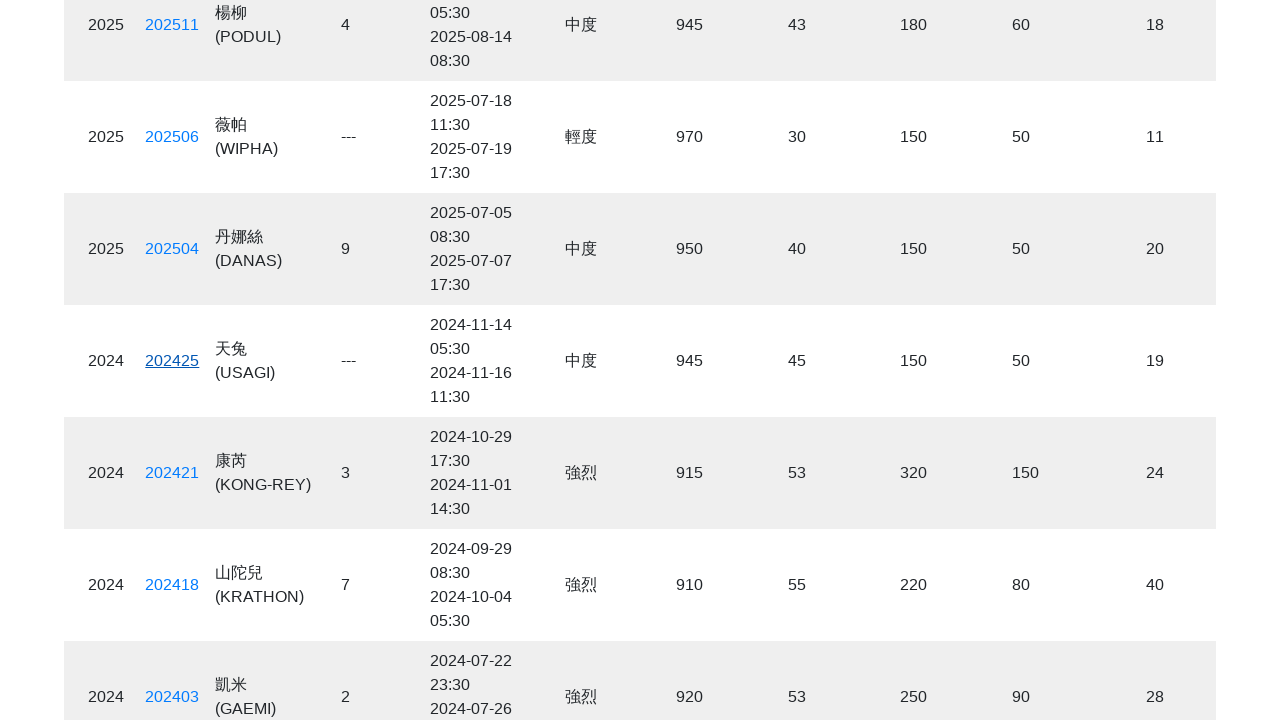

Typhoon detail page loaded in new tab
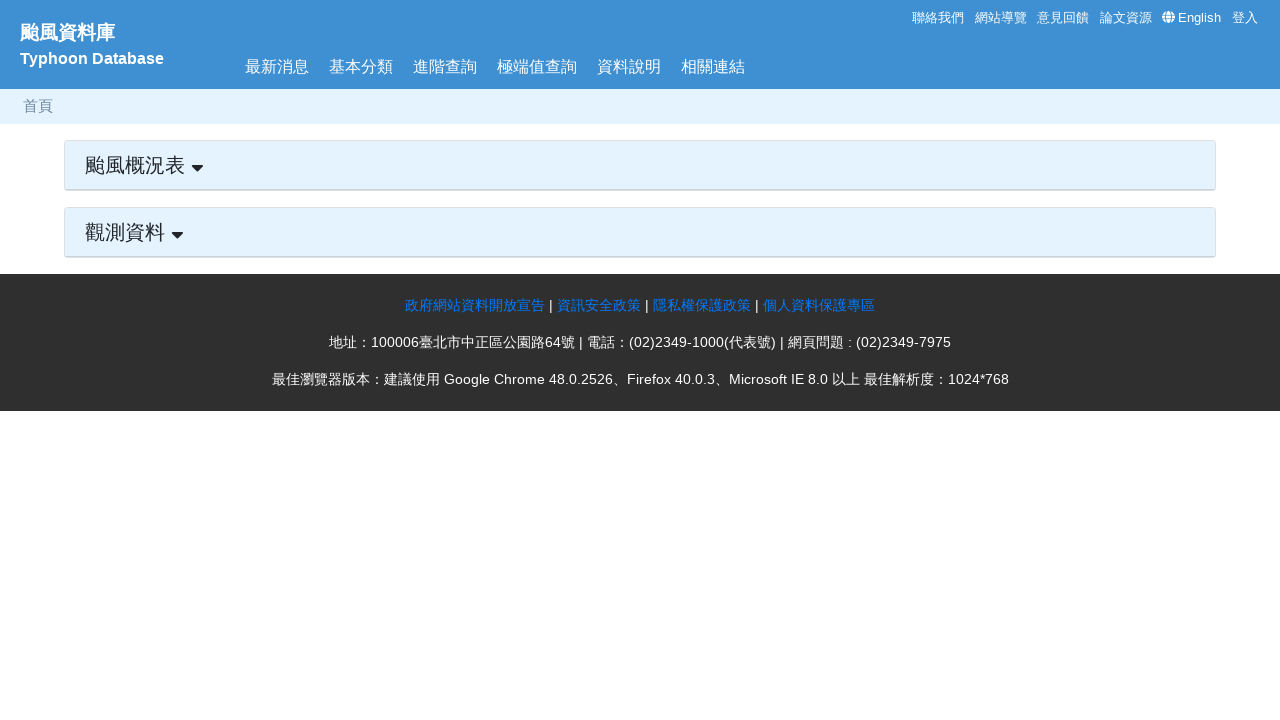

Clicked typhoon summary table header to expand at (640, 165) on #typhoon_abstract_header
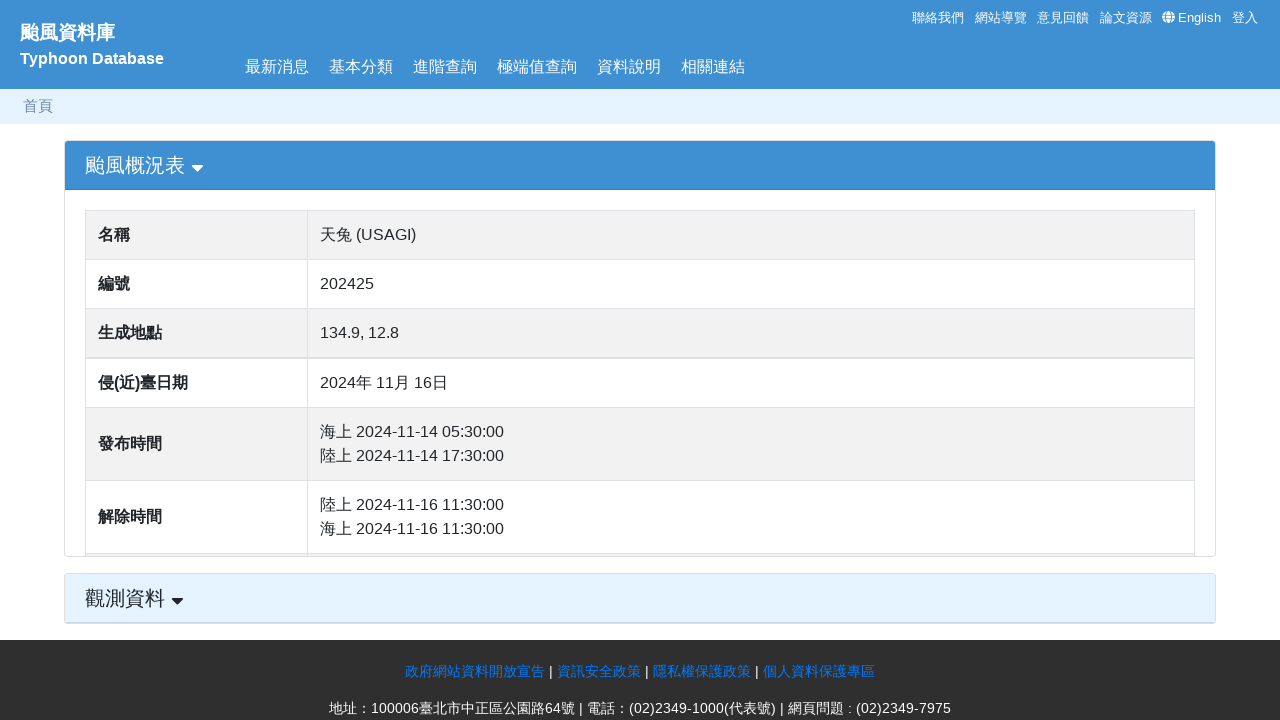

Typhoon summary table section expanded and visible
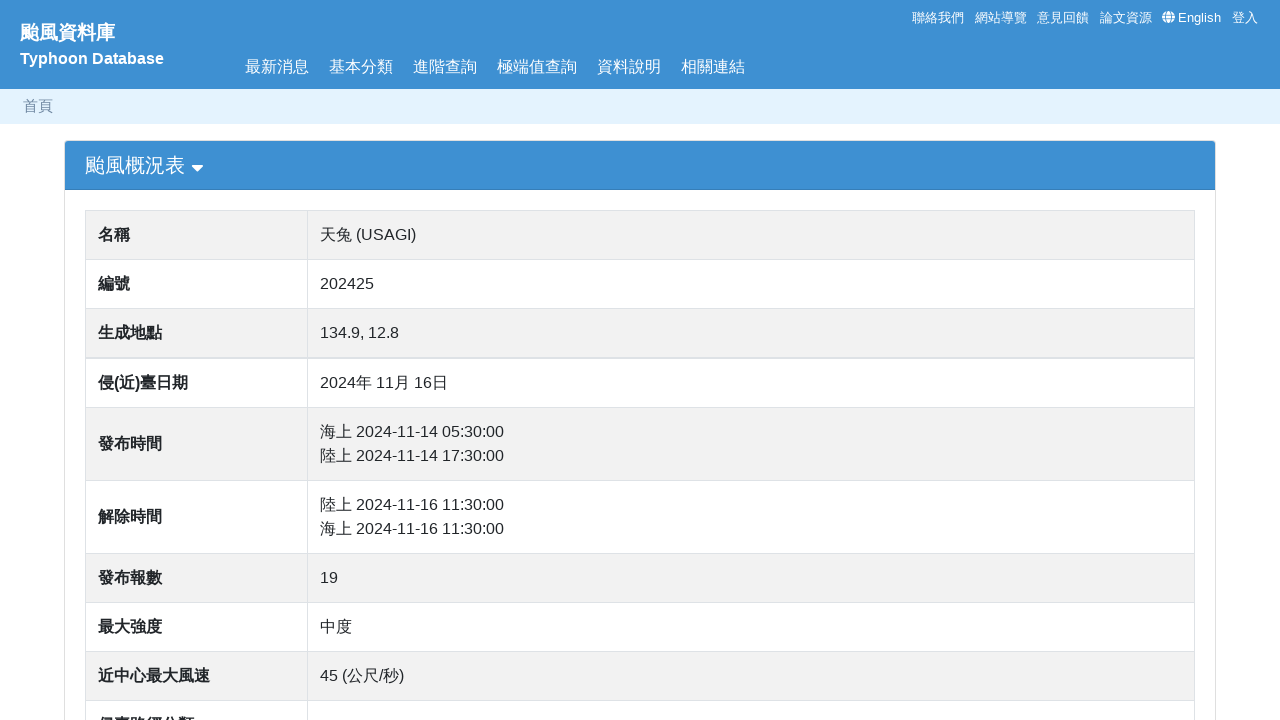

Clicked observation data section to expand at (640, 541) on div[data-target='#OBS']
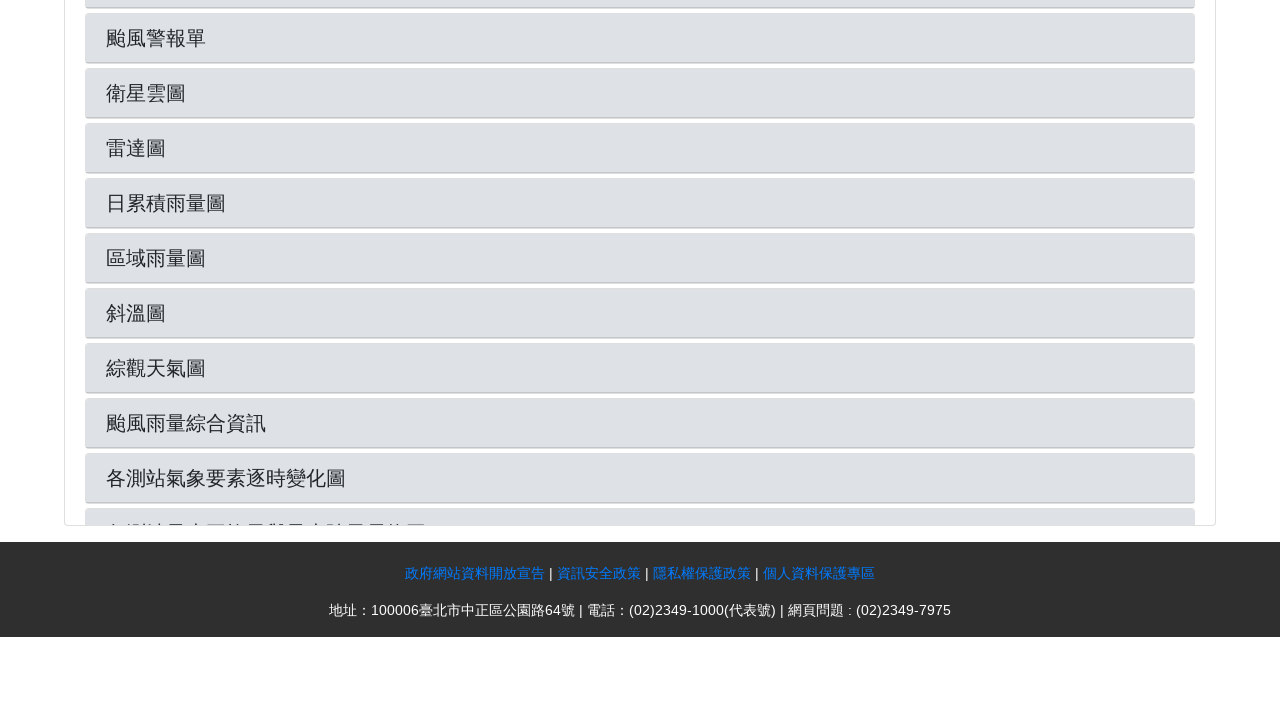

Observation data section expanded and visible
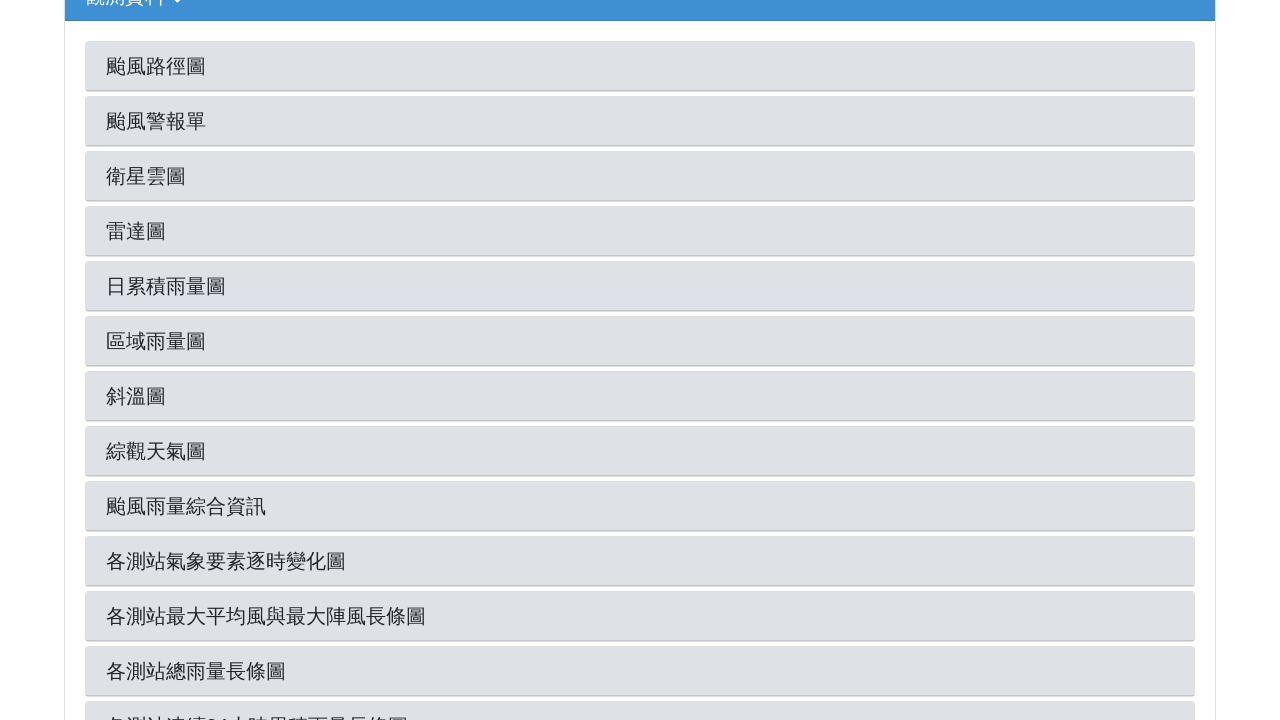

Clicked typhoon track map section to expand at (640, 66) on div[data-target='#Track']
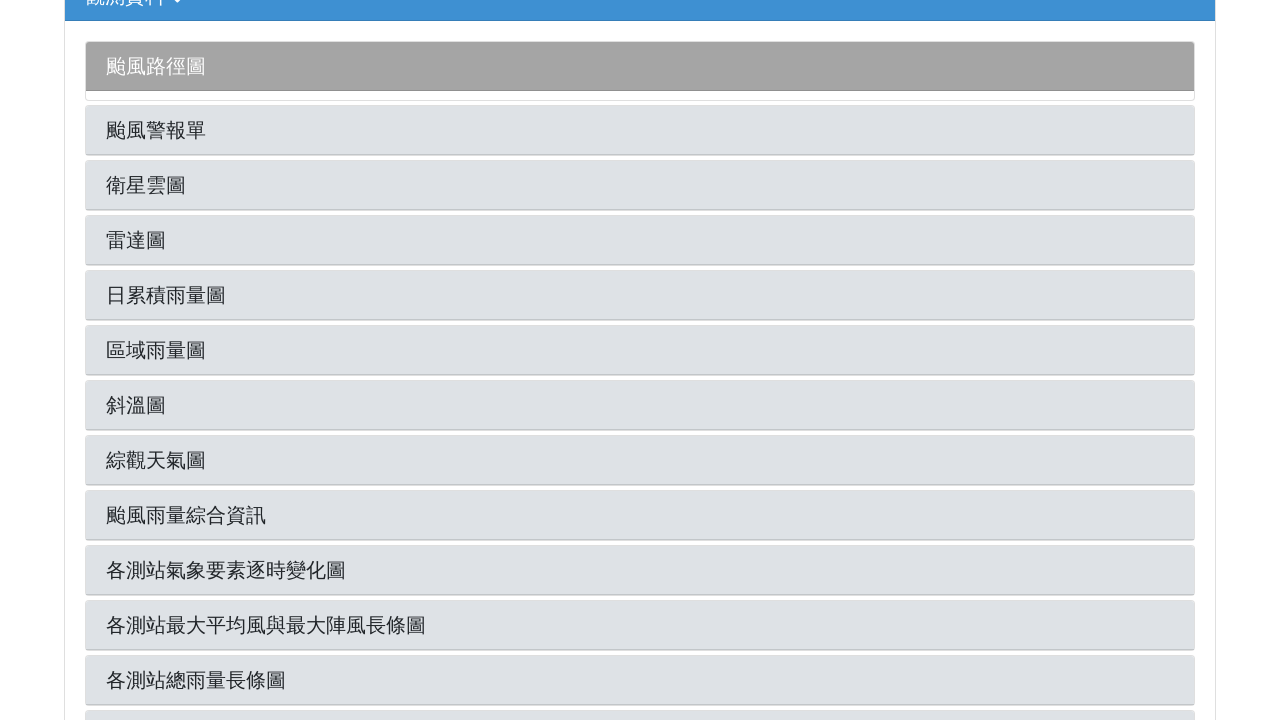

Typhoon track map section expanded and visible
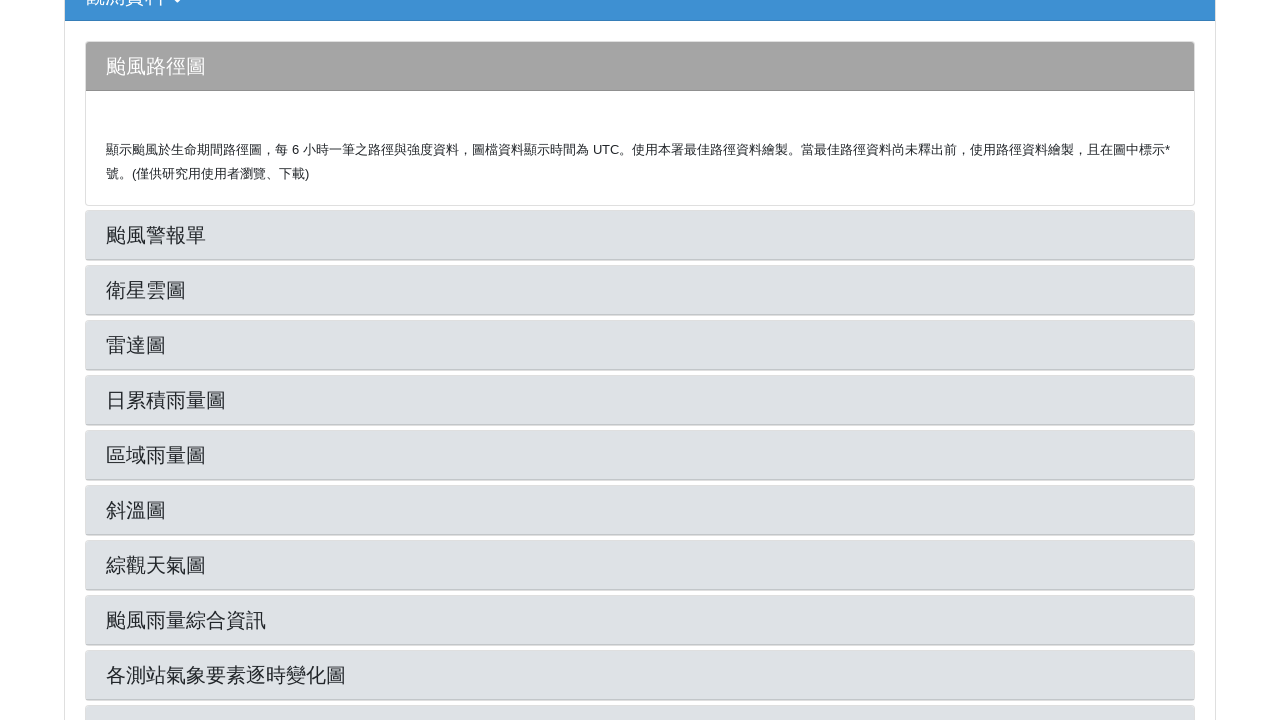

Typhoon track image verified and displayed
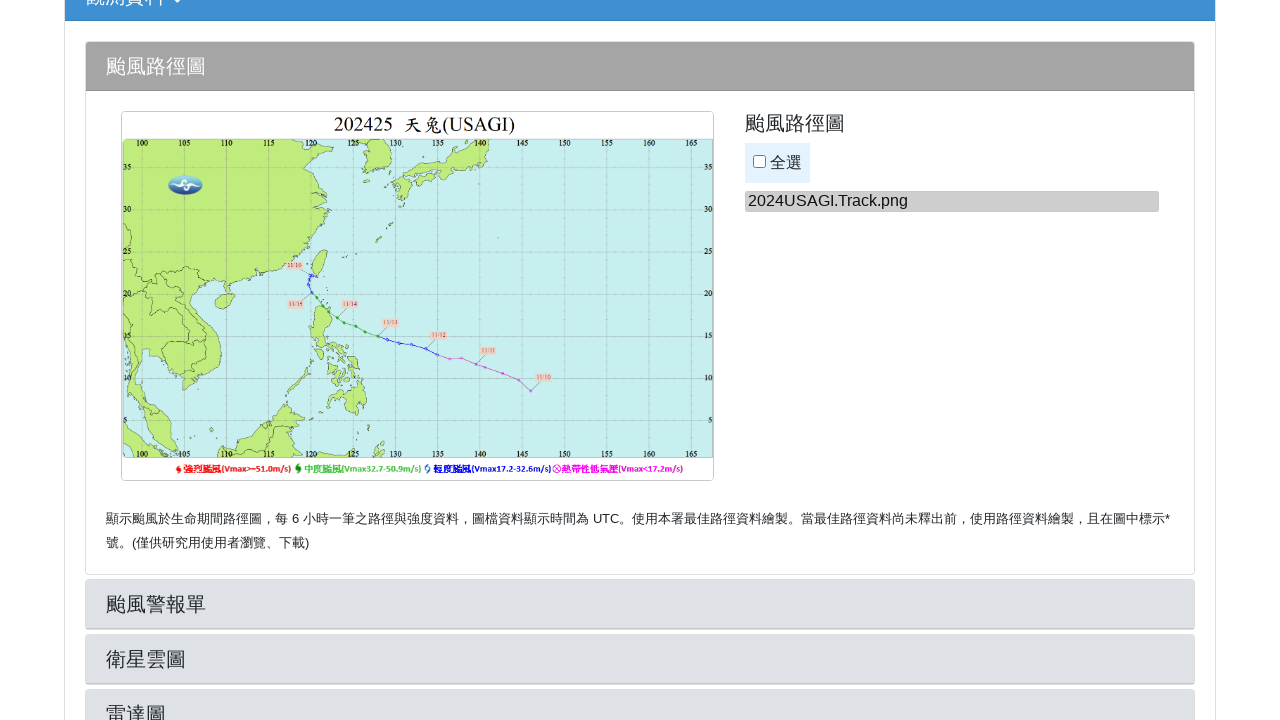

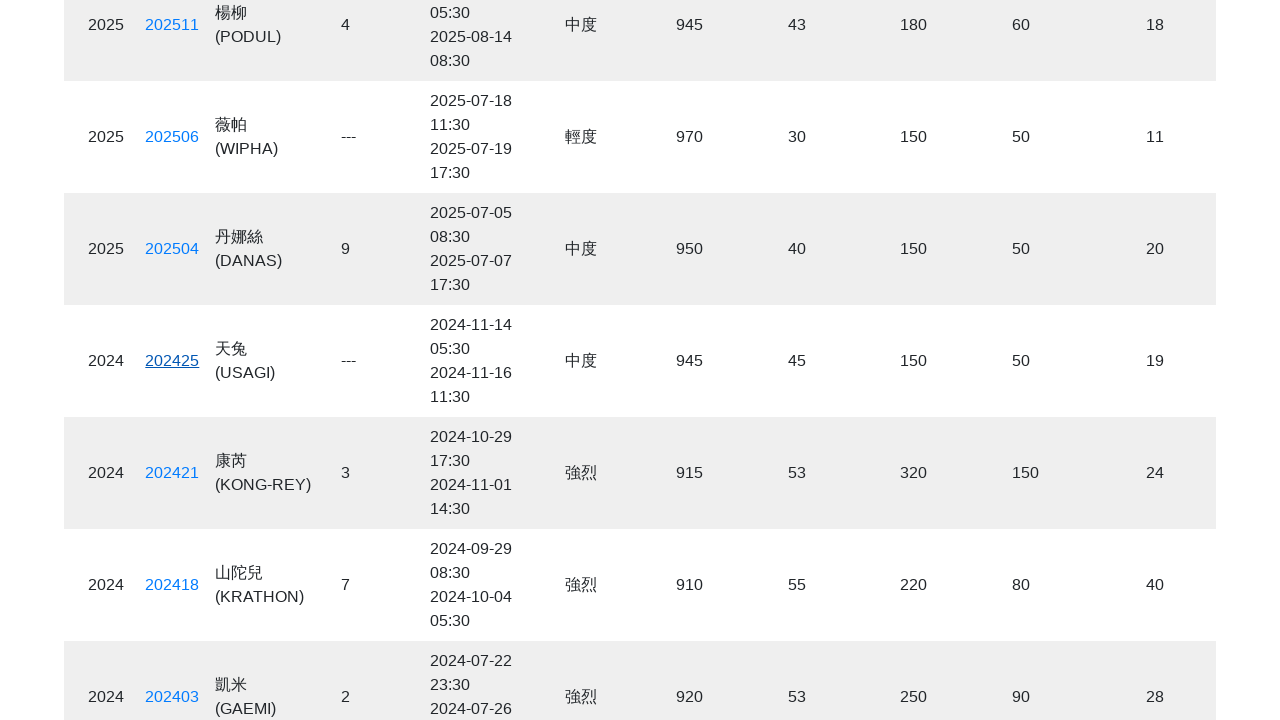